Navigates to the Cleartrip travel booking website and refreshes the page

Starting URL: https://www.cleartrip.com/

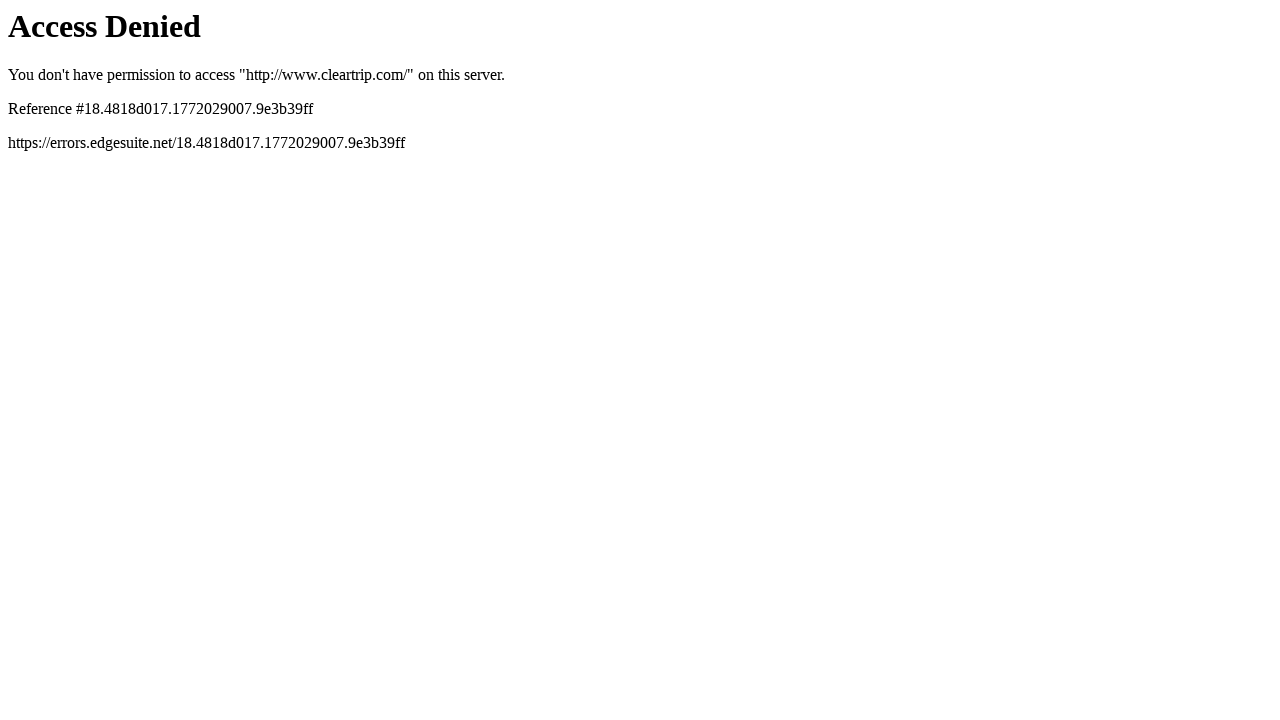

Navigated to Cleartrip travel booking website
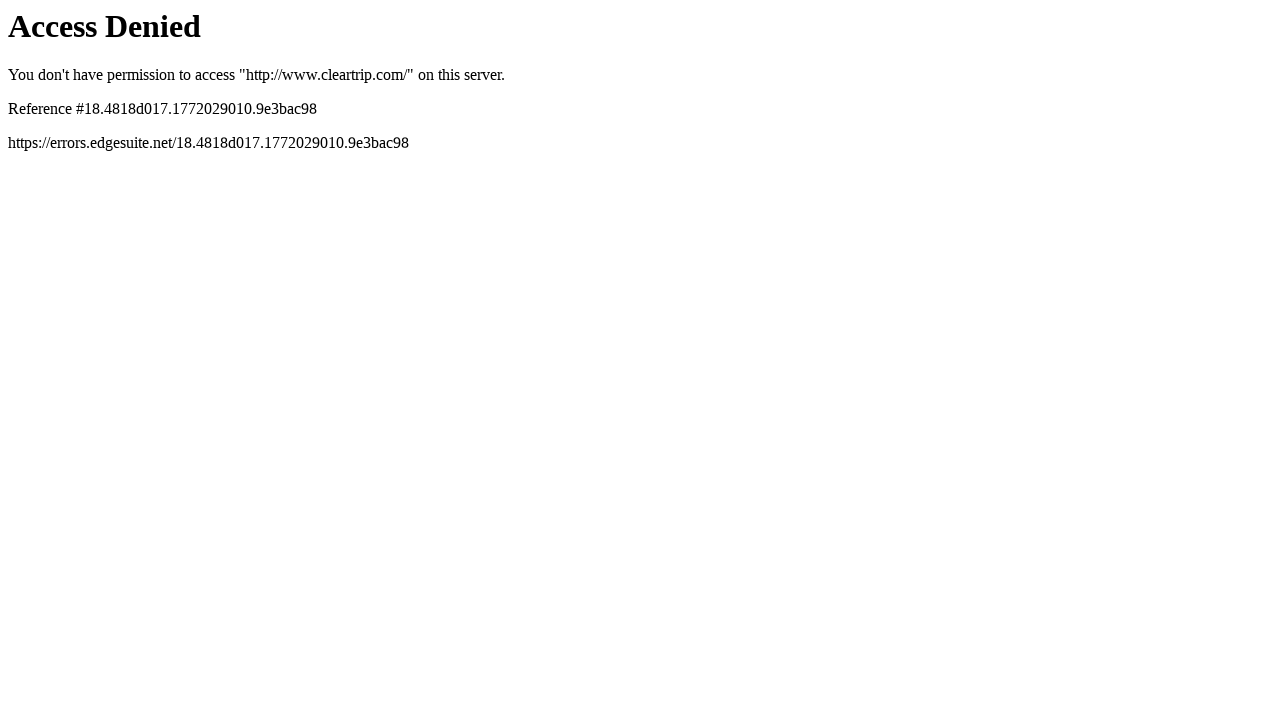

Refreshed the page
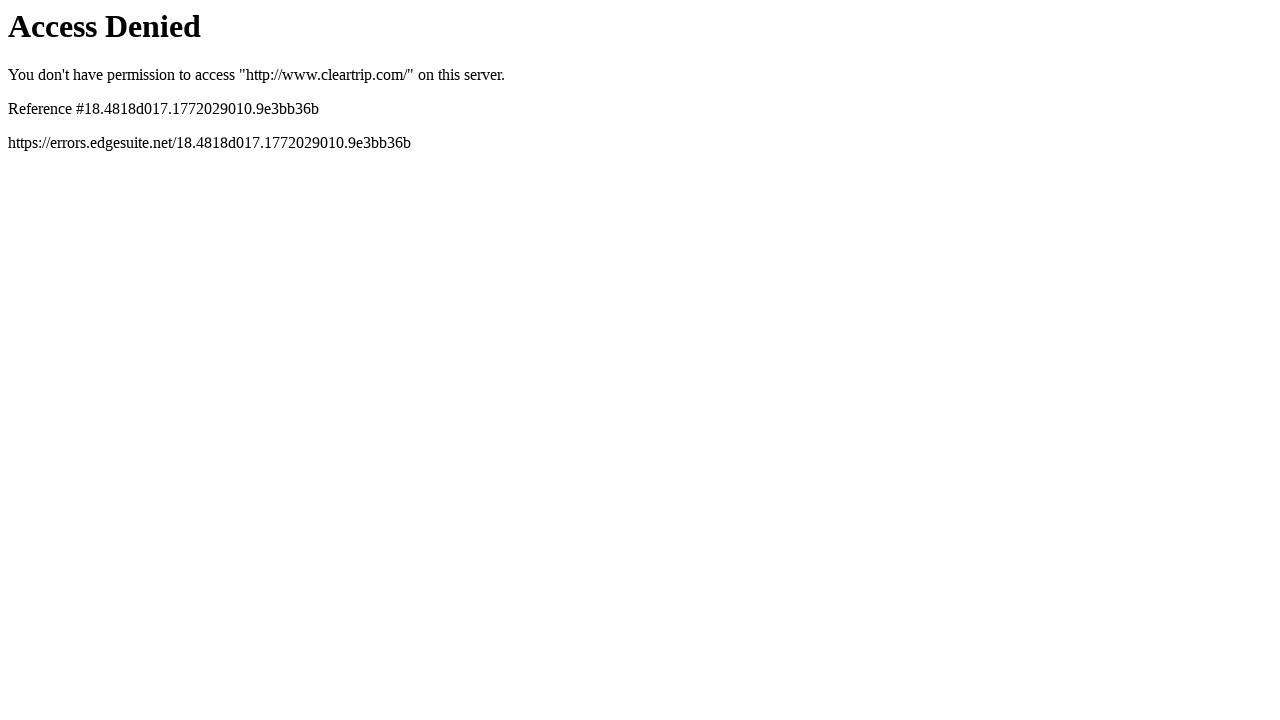

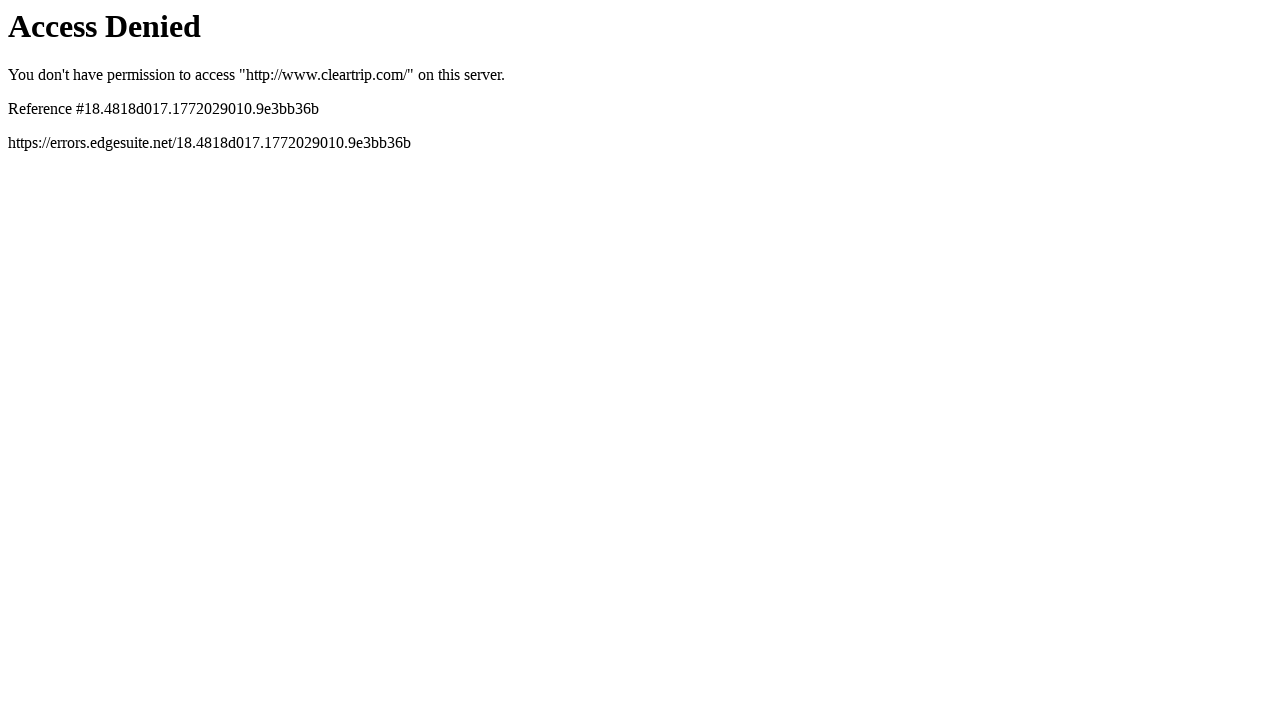